Tests dropdown selection functionality by clicking the dropdown and selecting options by index

Starting URL: https://the-internet.herokuapp.com/dropdown

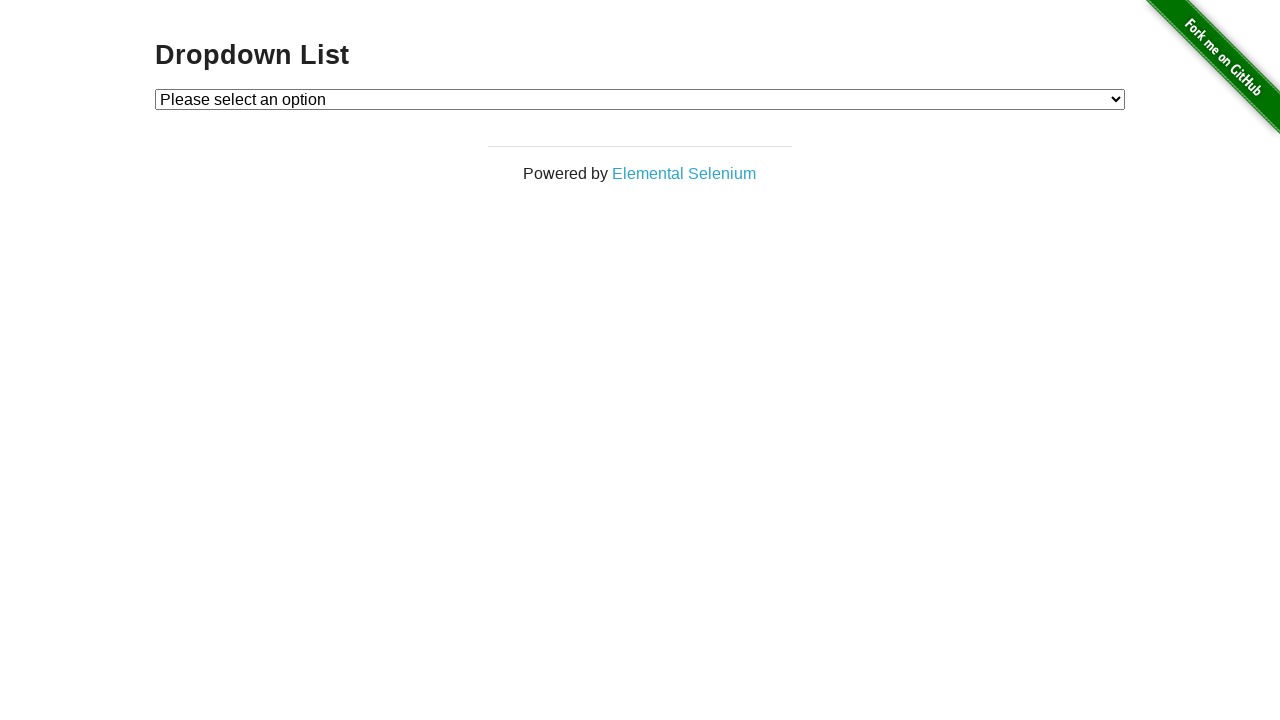

Clicked on the dropdown menu at (640, 99) on #dropdown
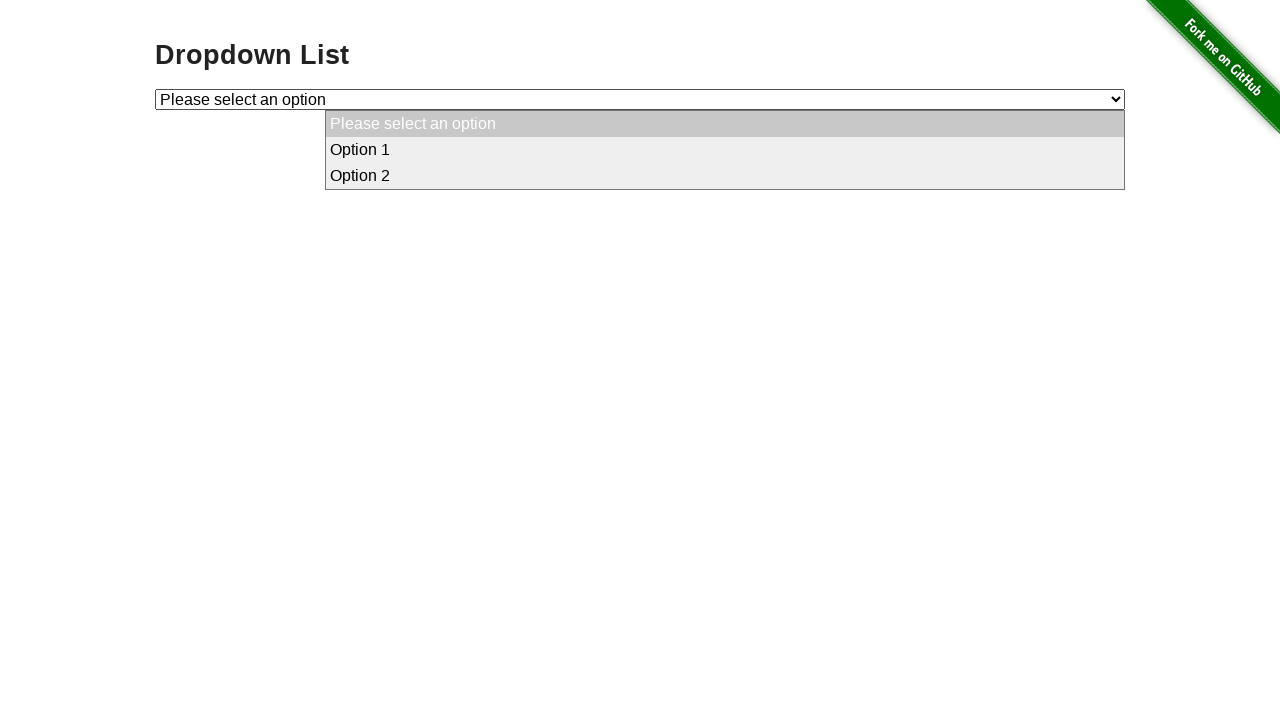

Selected Option 1 by index on #dropdown
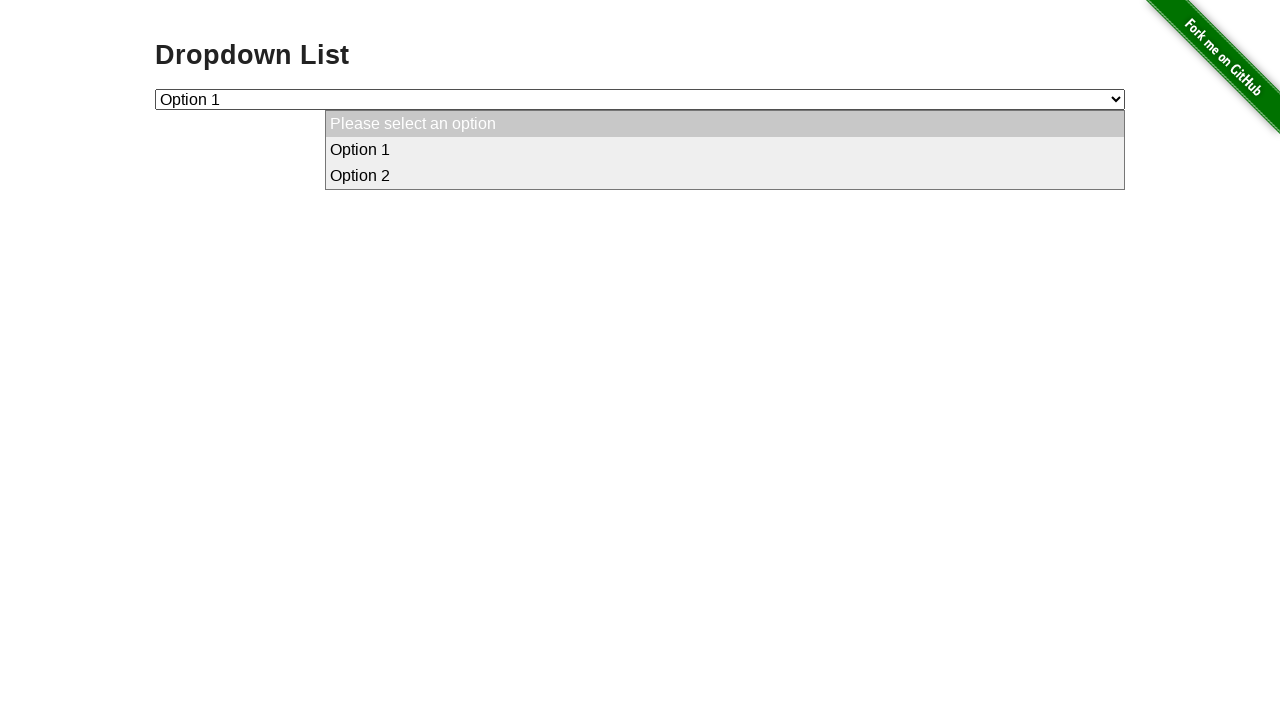

Selected Option 2 by index on #dropdown
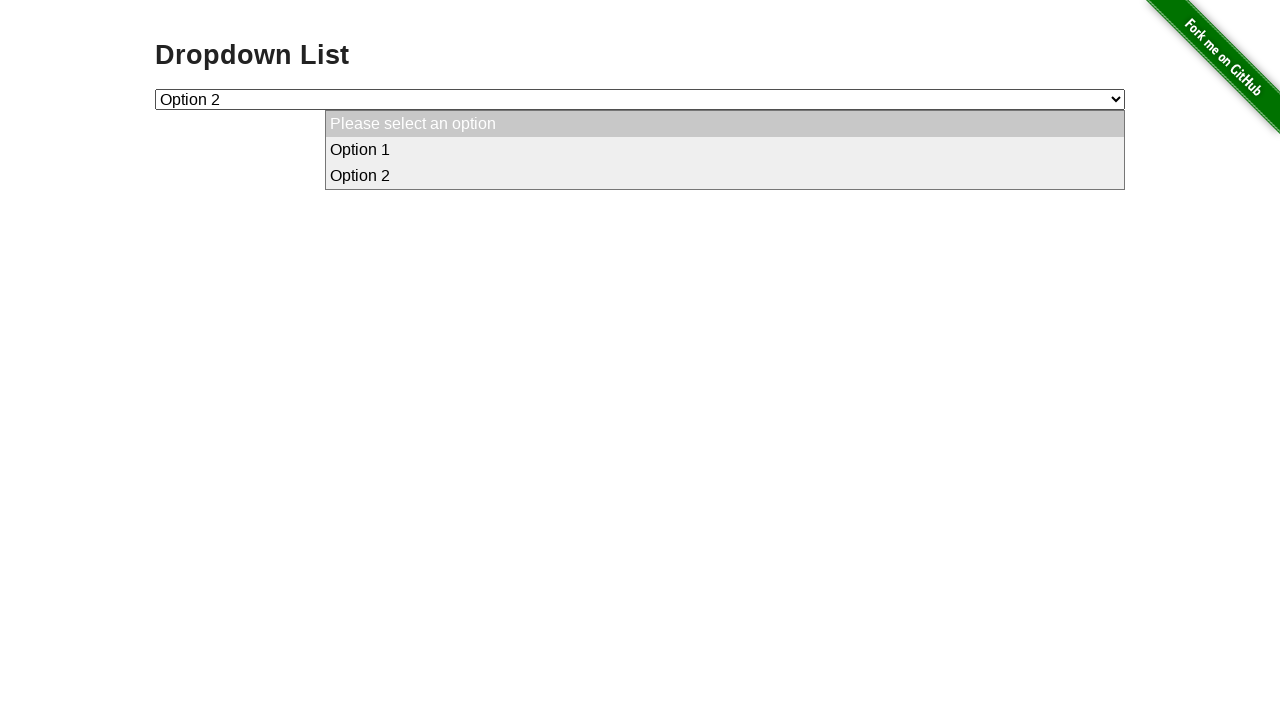

Waited for selection to be visible
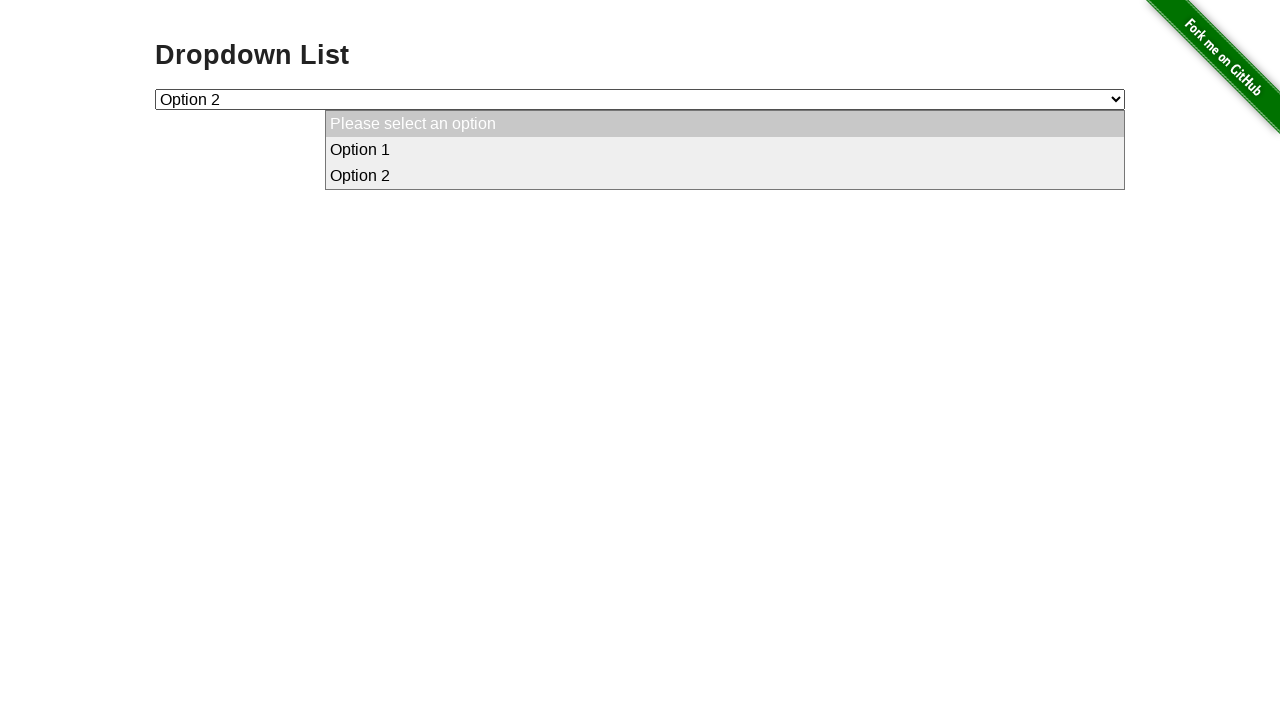

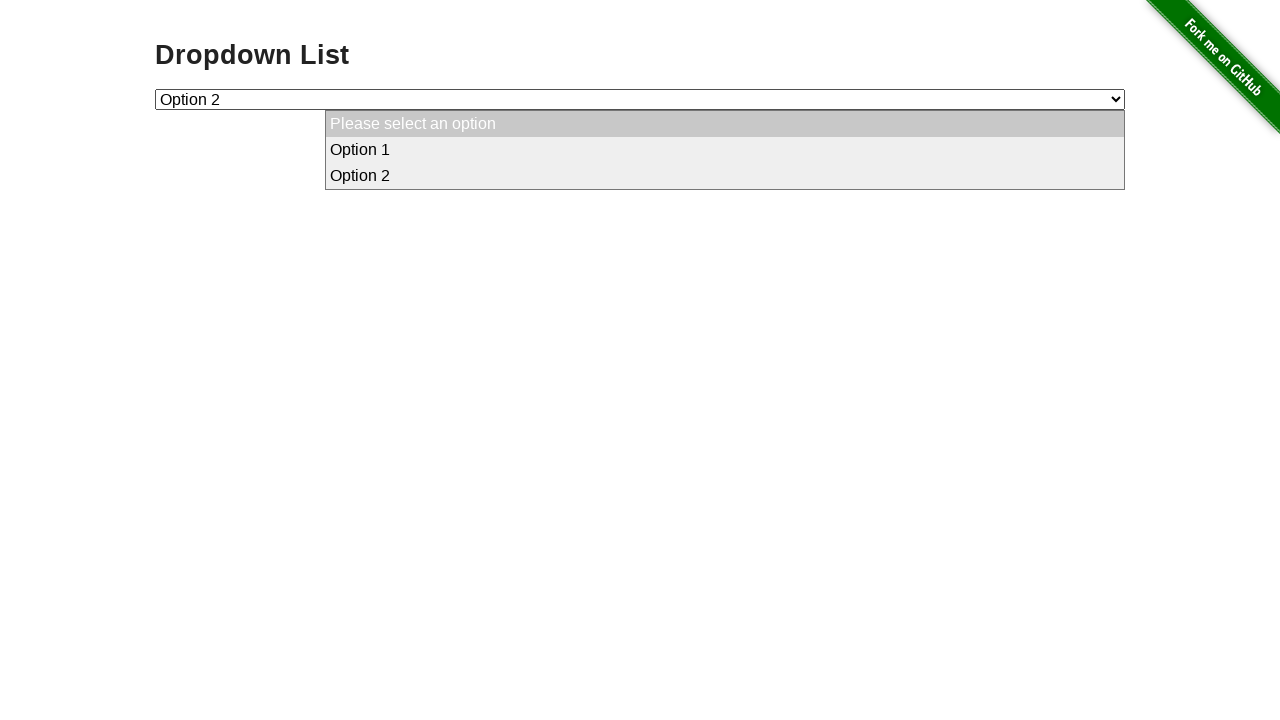